Navigates to ShopClues wholesale page, clicks on a promotional banner, and then clicks on a product item

Starting URL: https://www.shopclues.com/wholesale.html

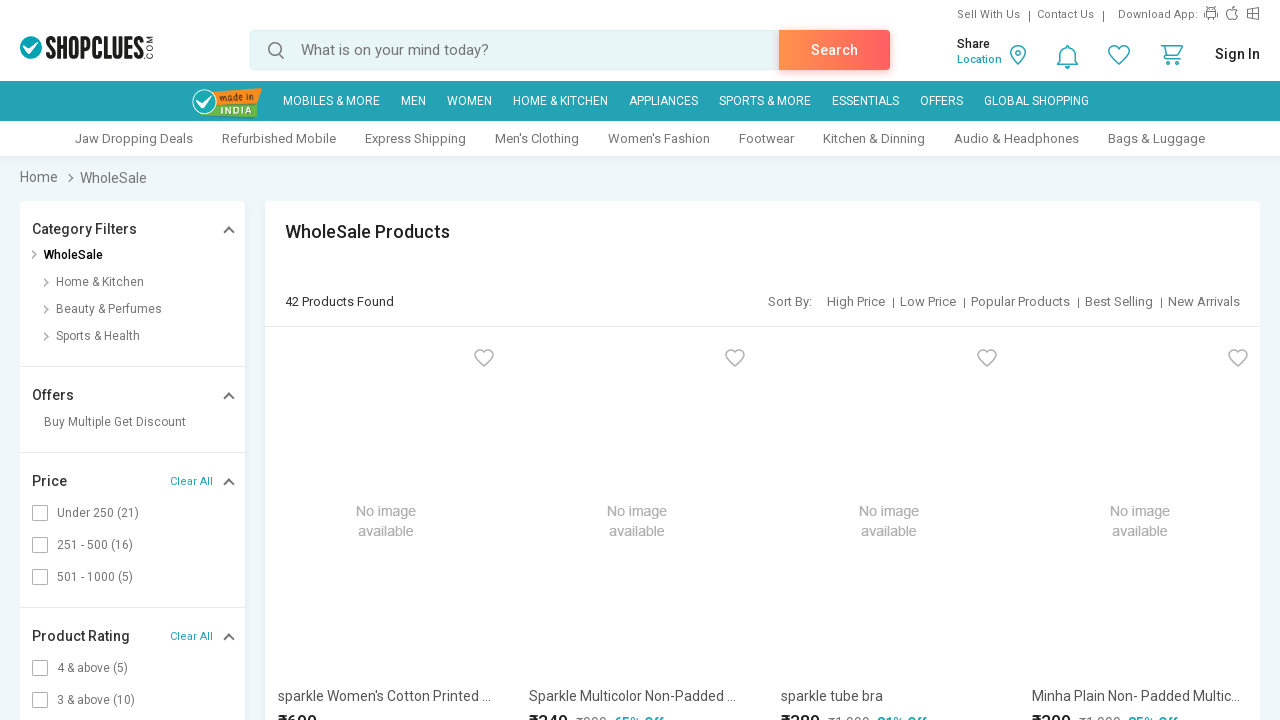

Navigated to ShopClues wholesale page
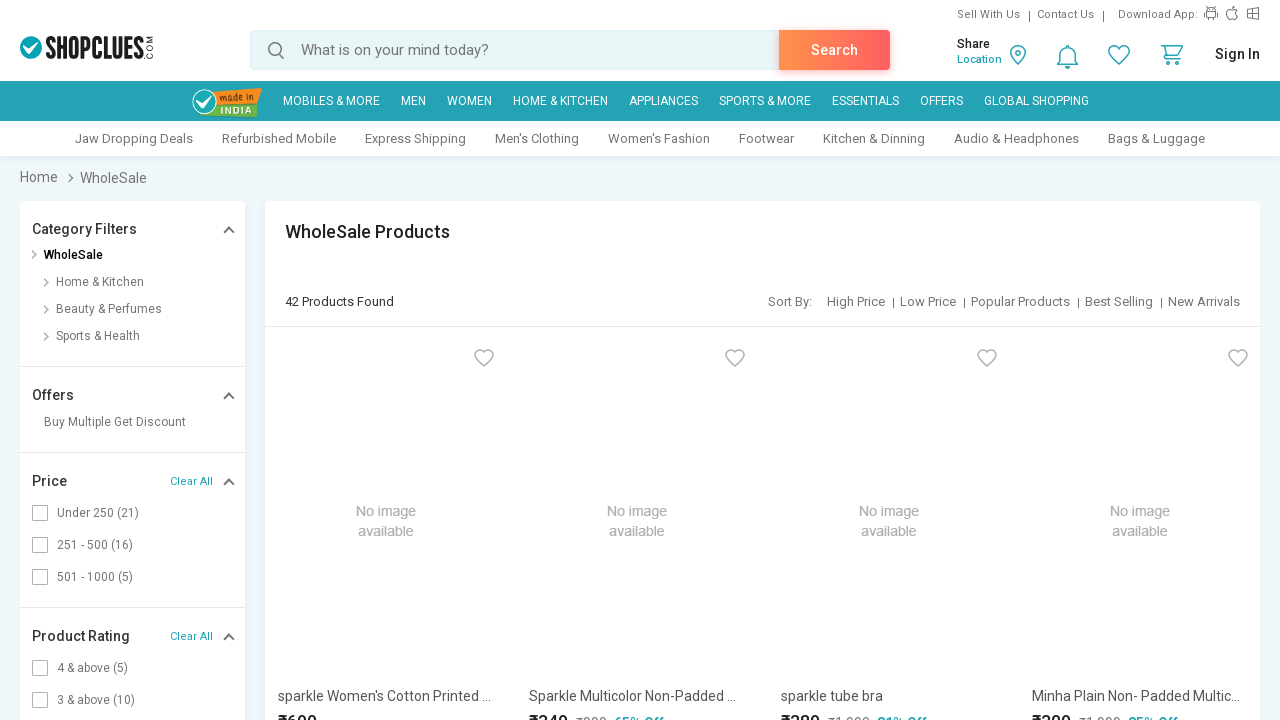

Clicked on promotional banner at (416, 138) on a#promo-3
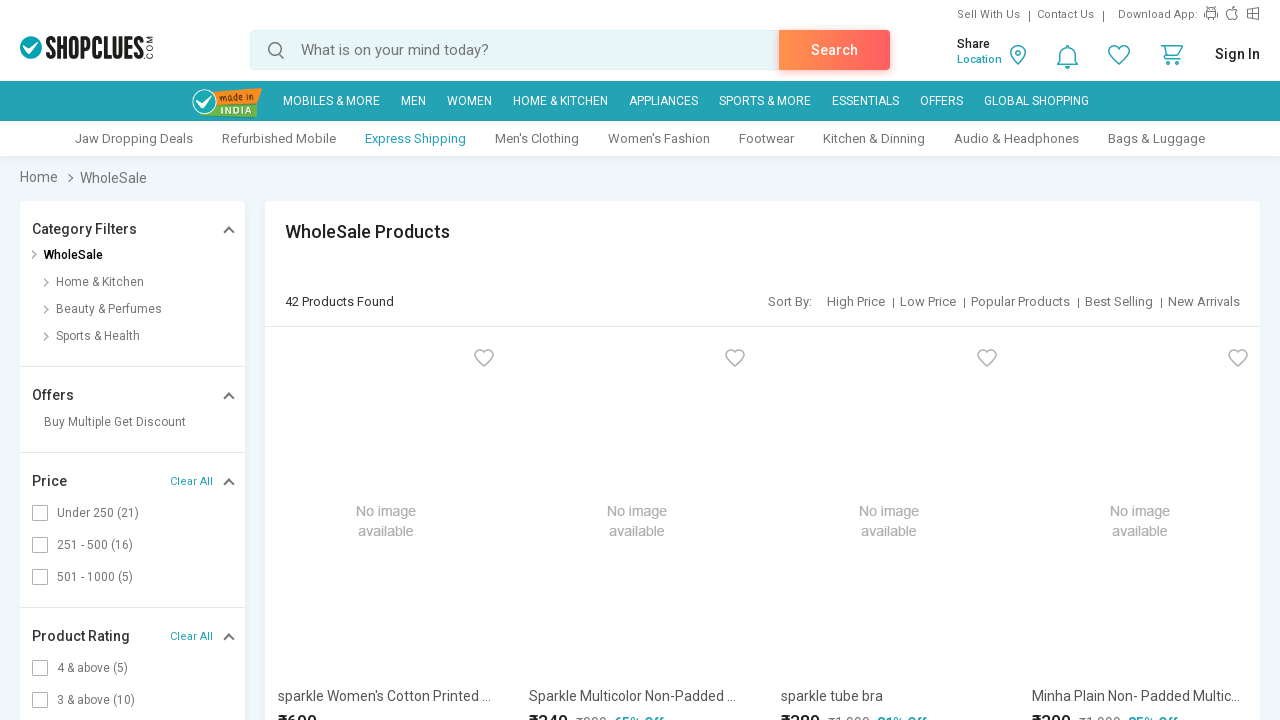

Waited for product names to load
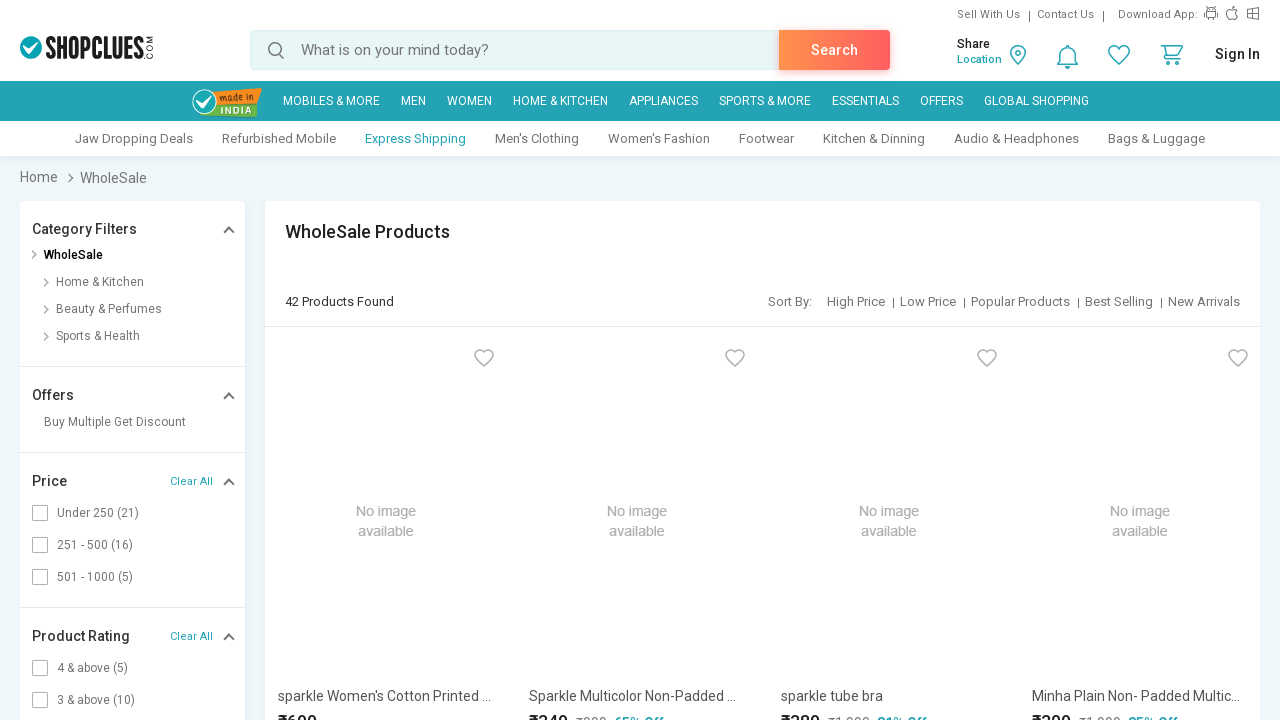

Clicked on the 12th product item at (1140, 360) on (//span[@class='prod_name '])[12]
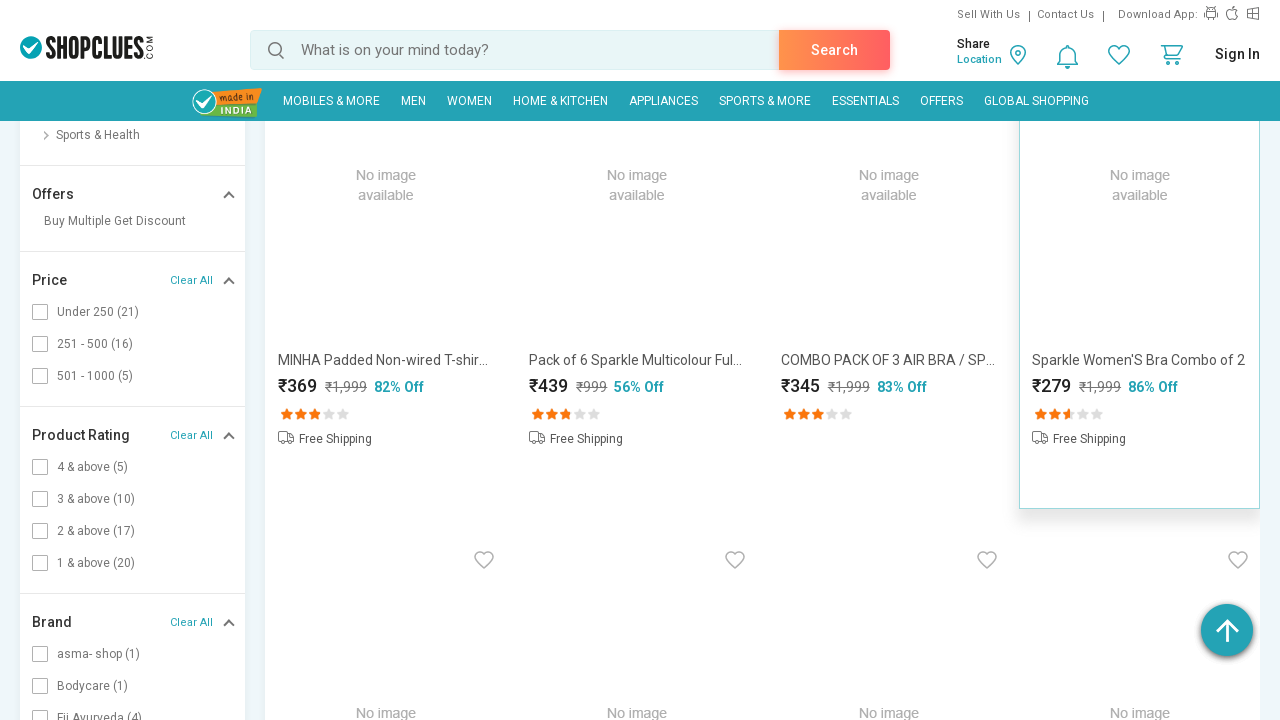

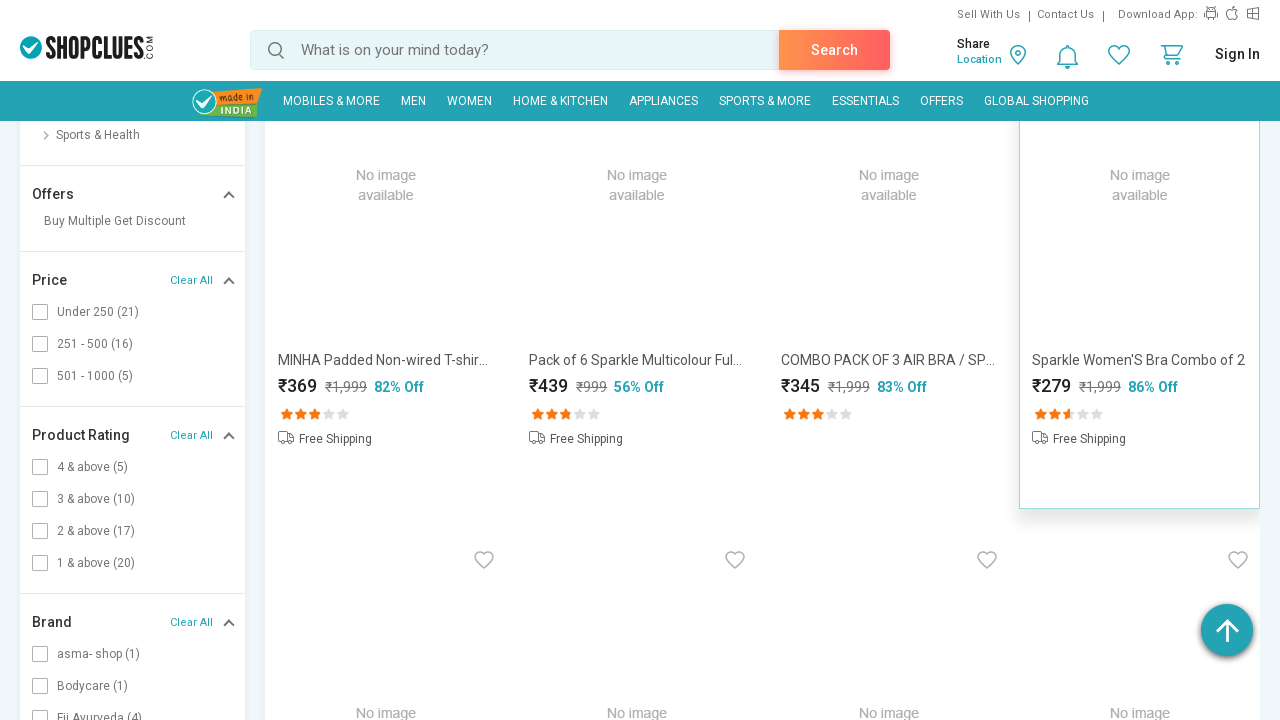